Navigates to Flipkart homepage and verifies the page loads by checking that the page title and URL are accessible.

Starting URL: https://www.flipkart.com

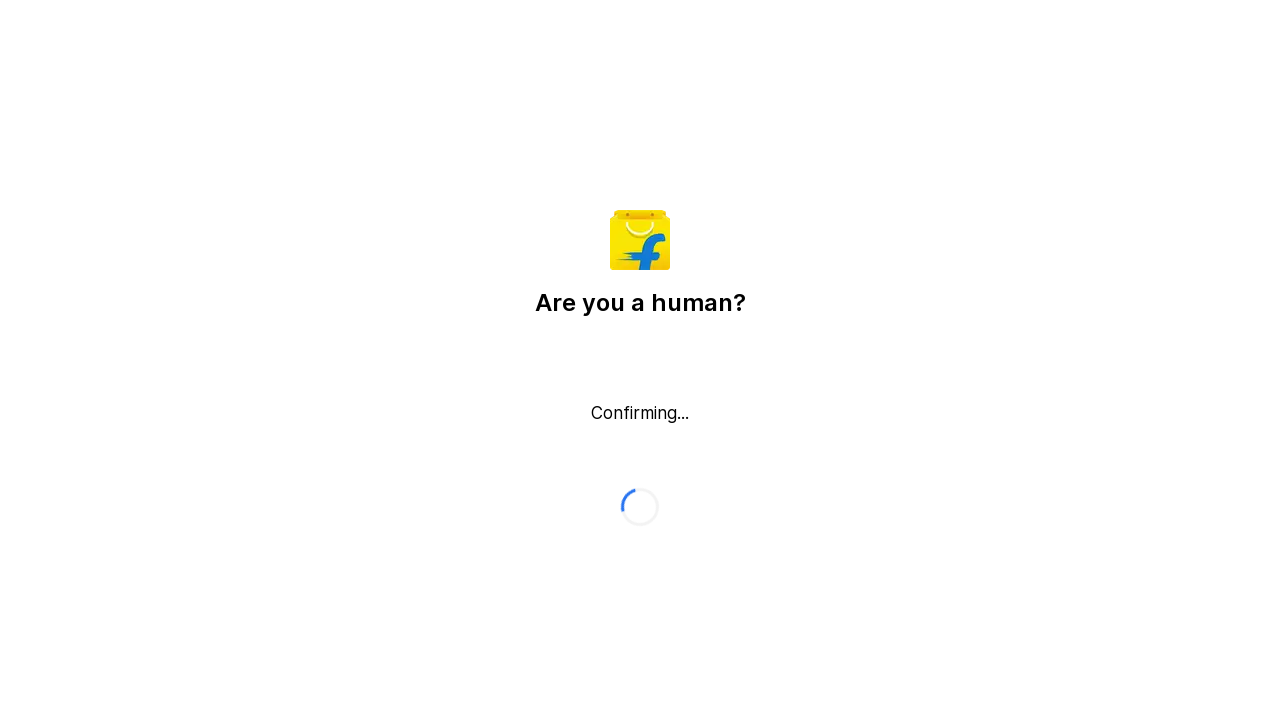

Waited for page to reach domcontentloaded state
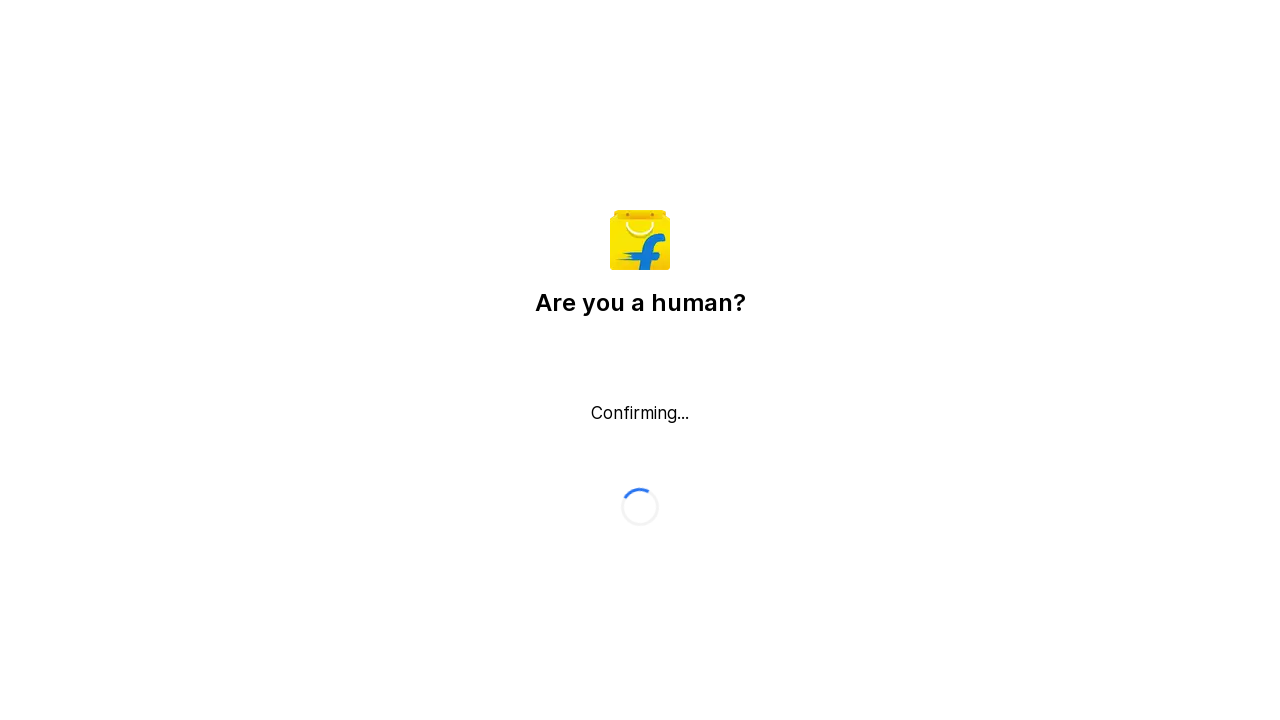

Retrieved page title
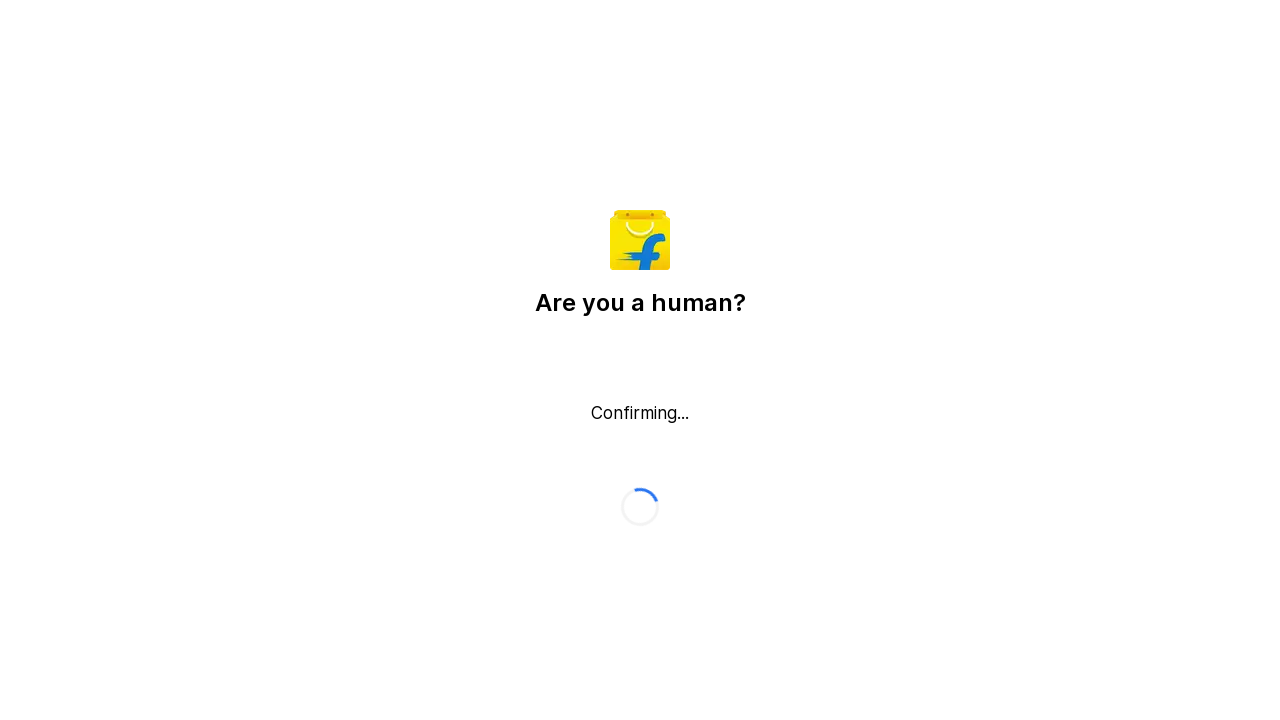

Verified that page title is not empty
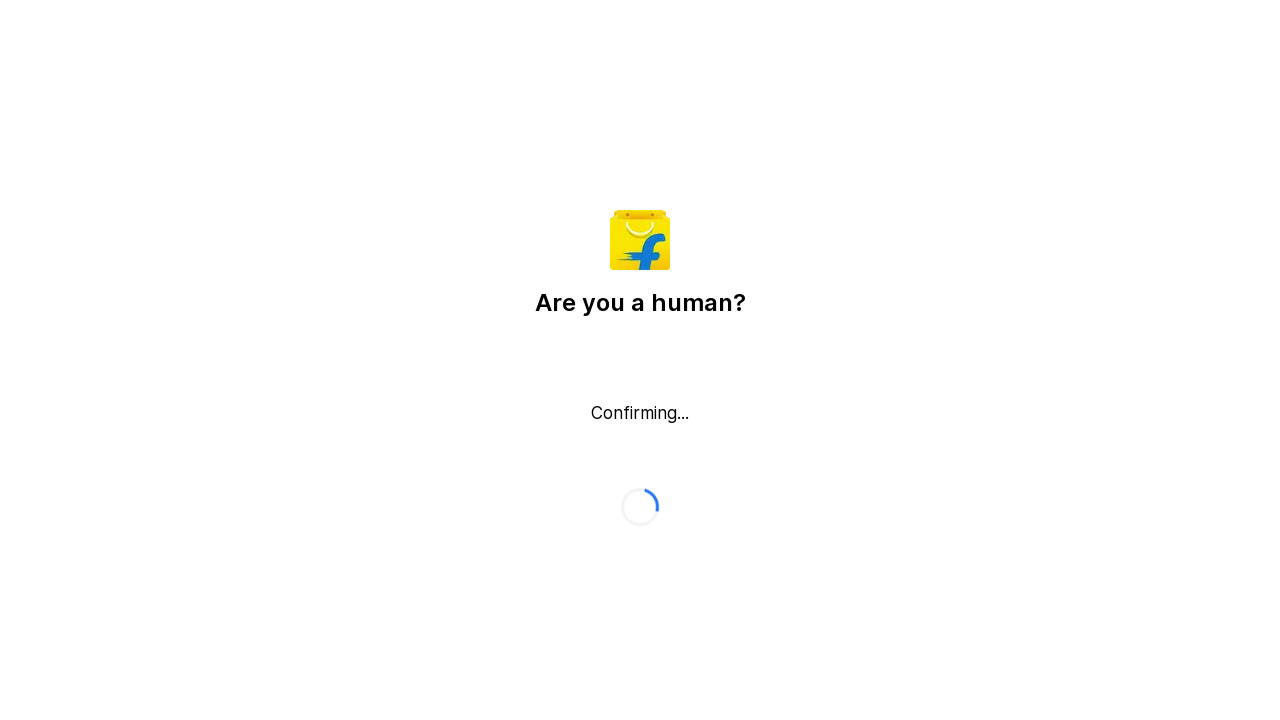

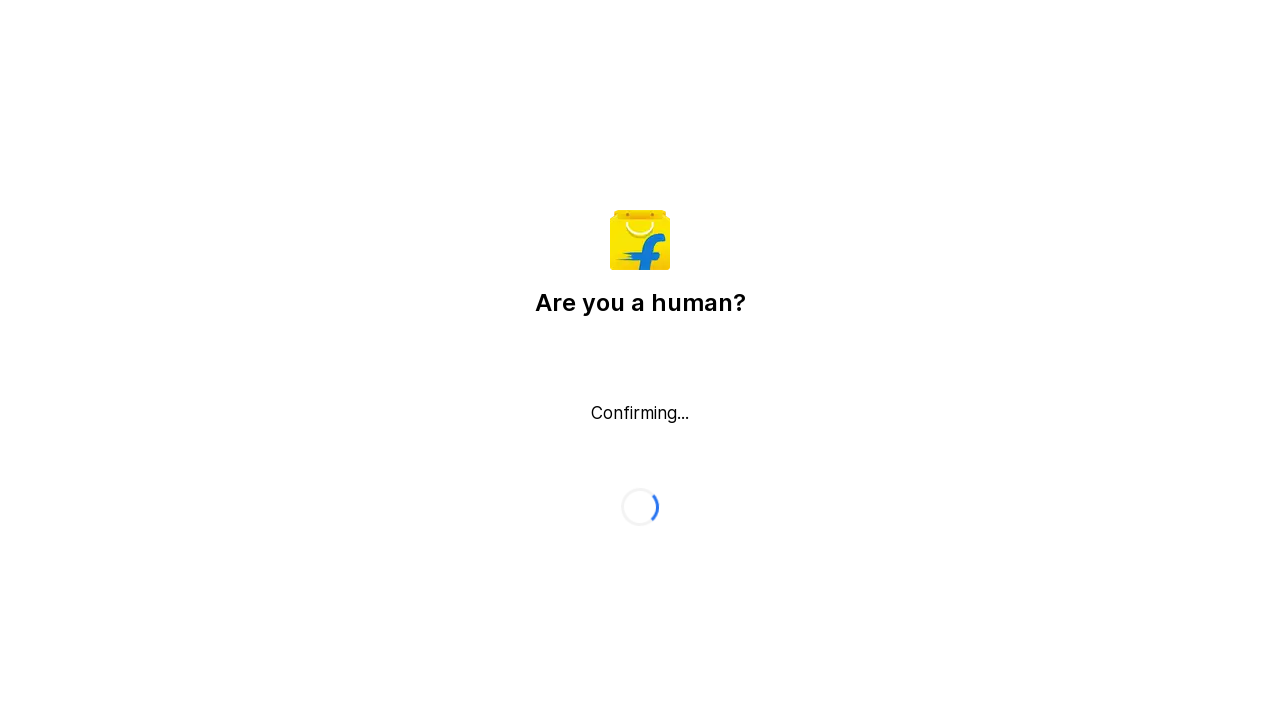